Tests registration form validation when password is less than 6 characters

Starting URL: https://alada.vn/tai-khoan/dang-ky.html

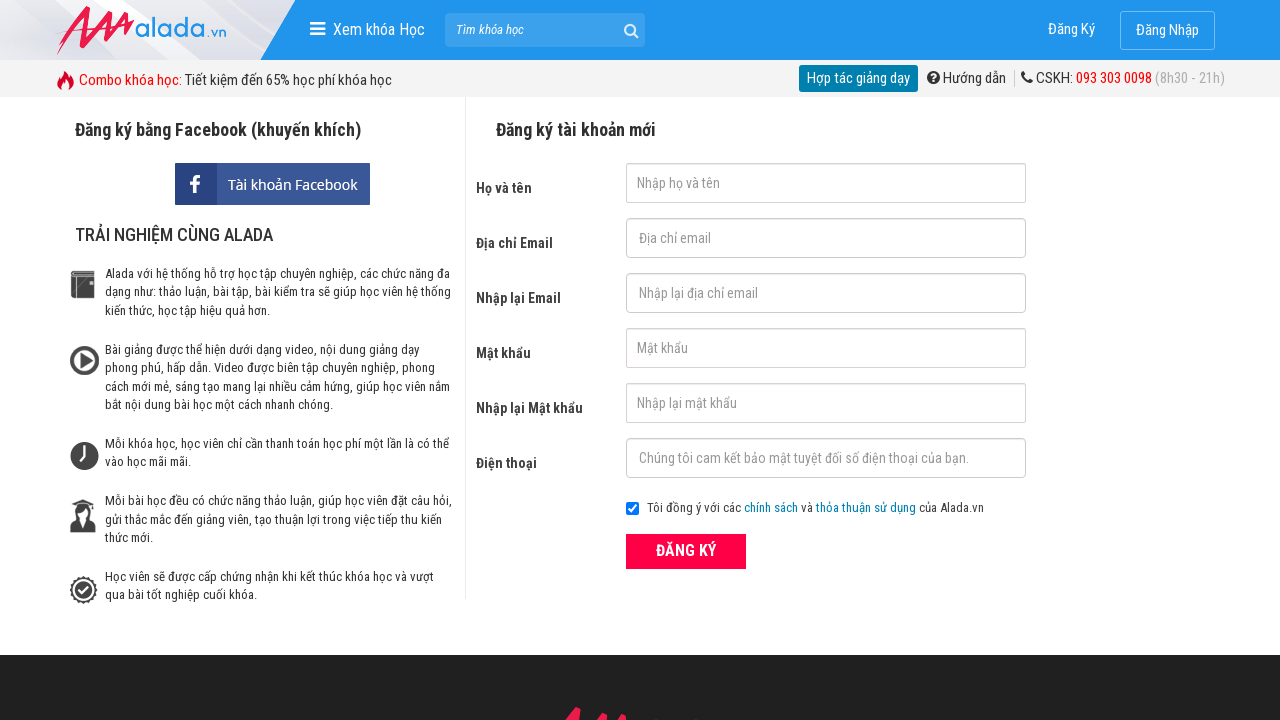

Filled first name field with 'Ho Thi Lu' on #txtFirstname
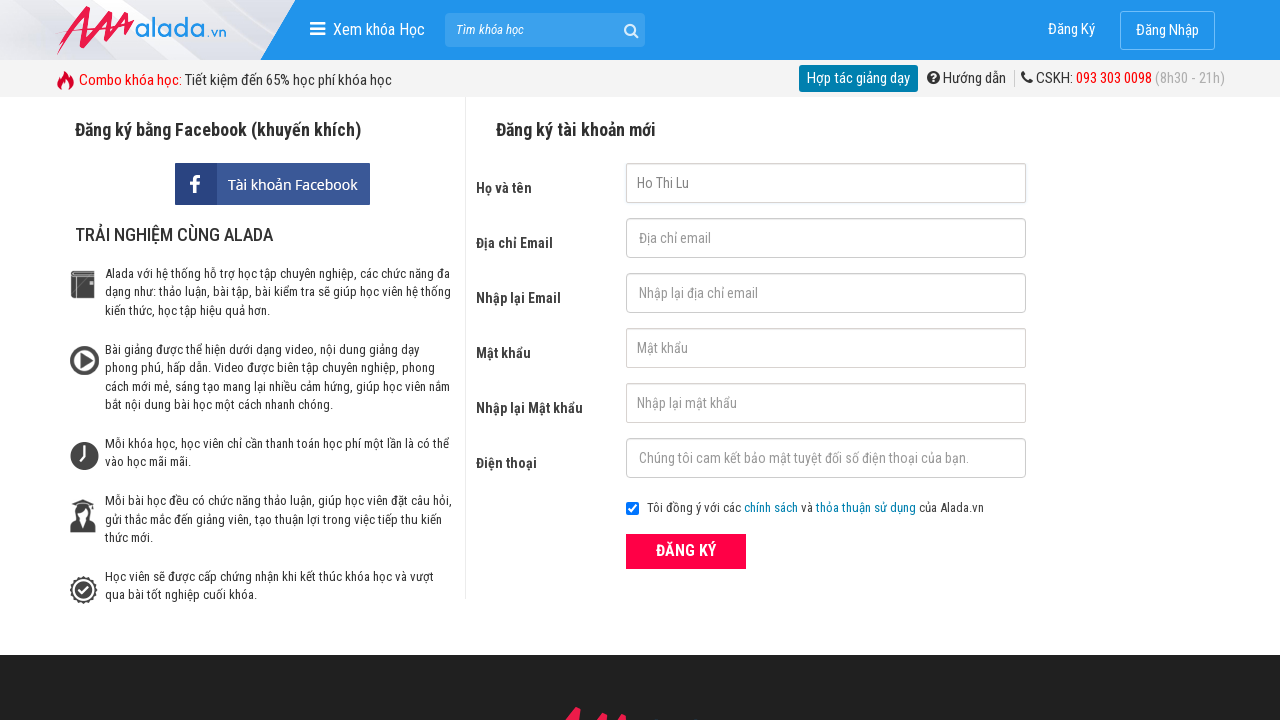

Filled email field with 'thilu8601@gmail.com' on #txtEmail
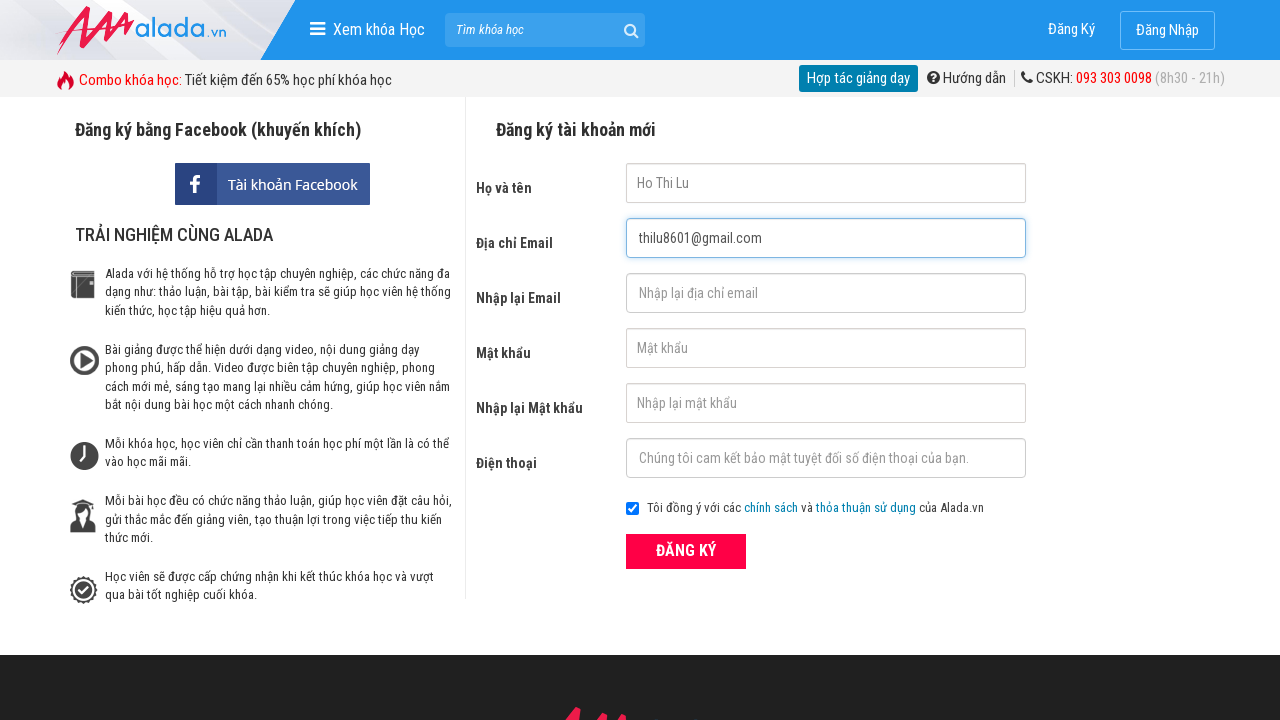

Filled confirm email field with 'thilu8601@gmail.com' on #txtCEmail
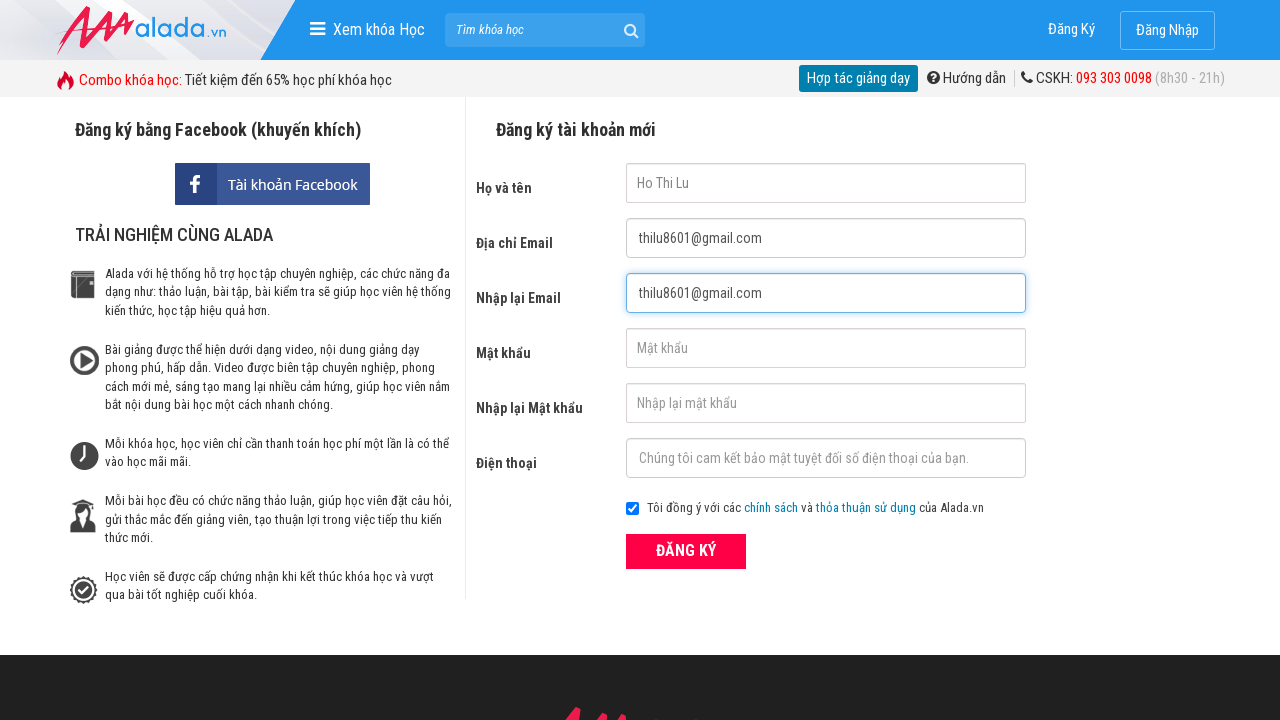

Filled password field with '123' (less than 6 characters) on #txtPassword
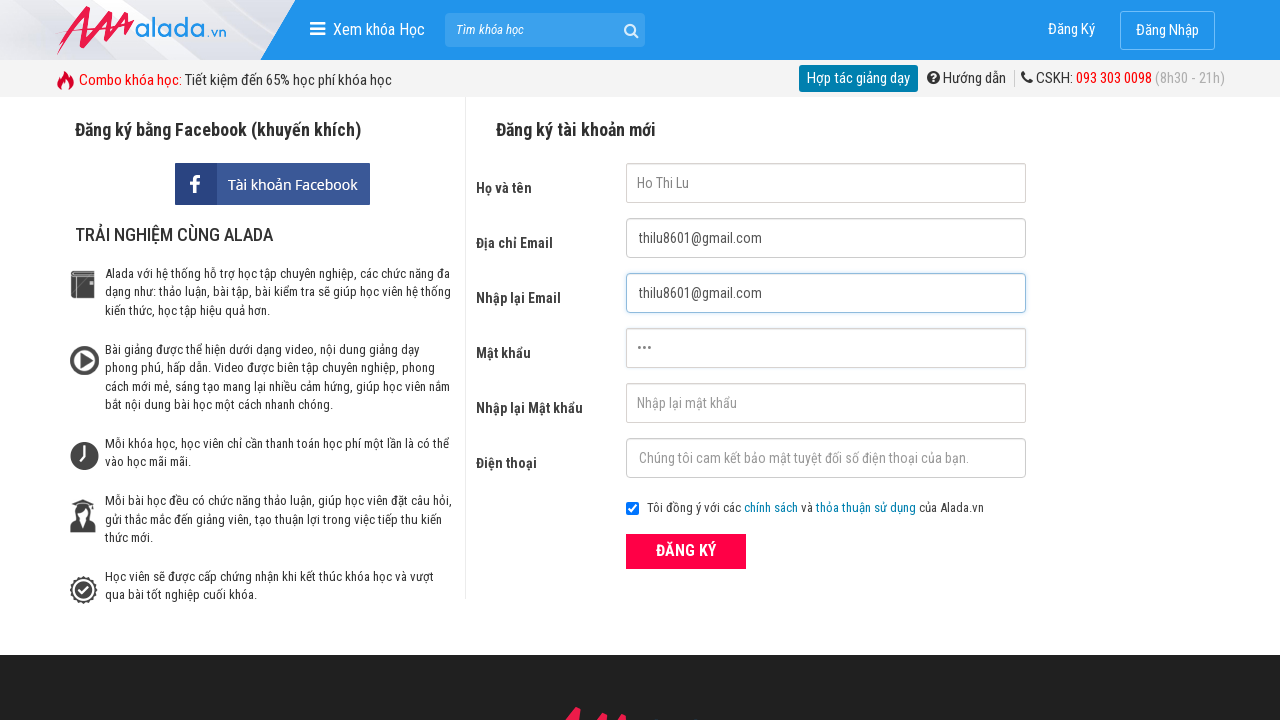

Filled confirm password field with '123' (less than 6 characters) on #txtCPassword
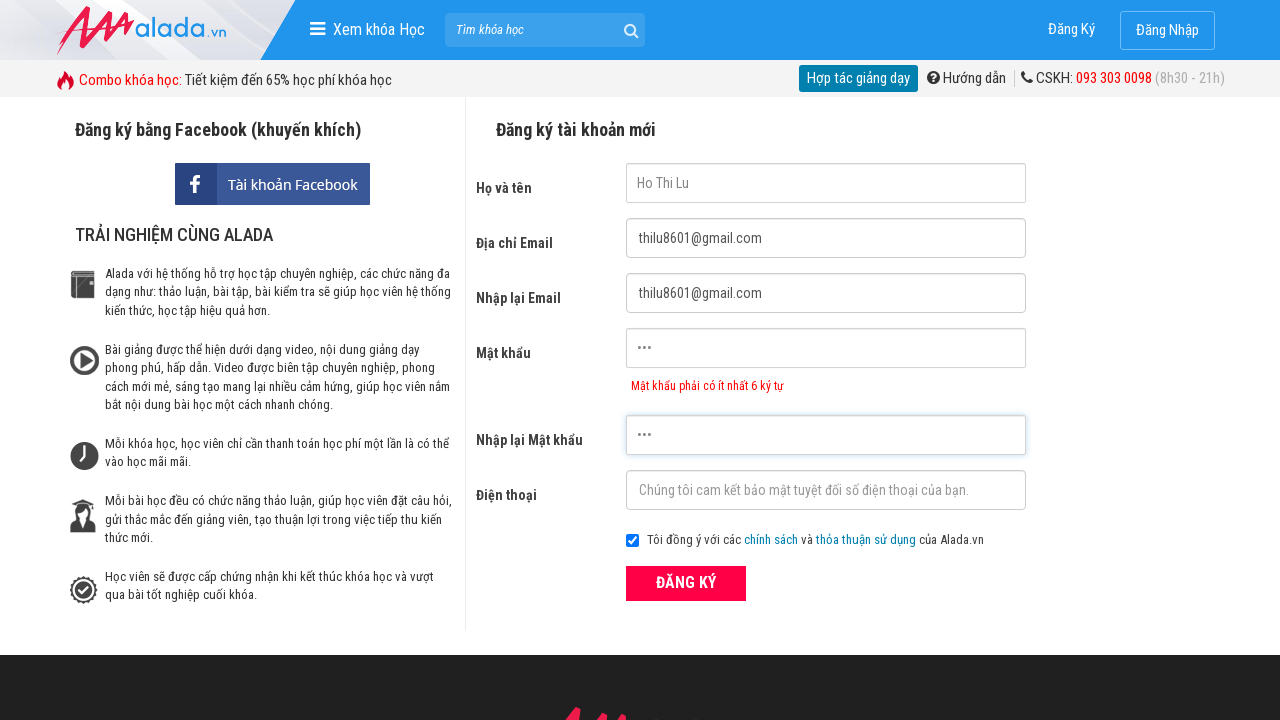

Filled phone field with '09345784365' on #txtPhone
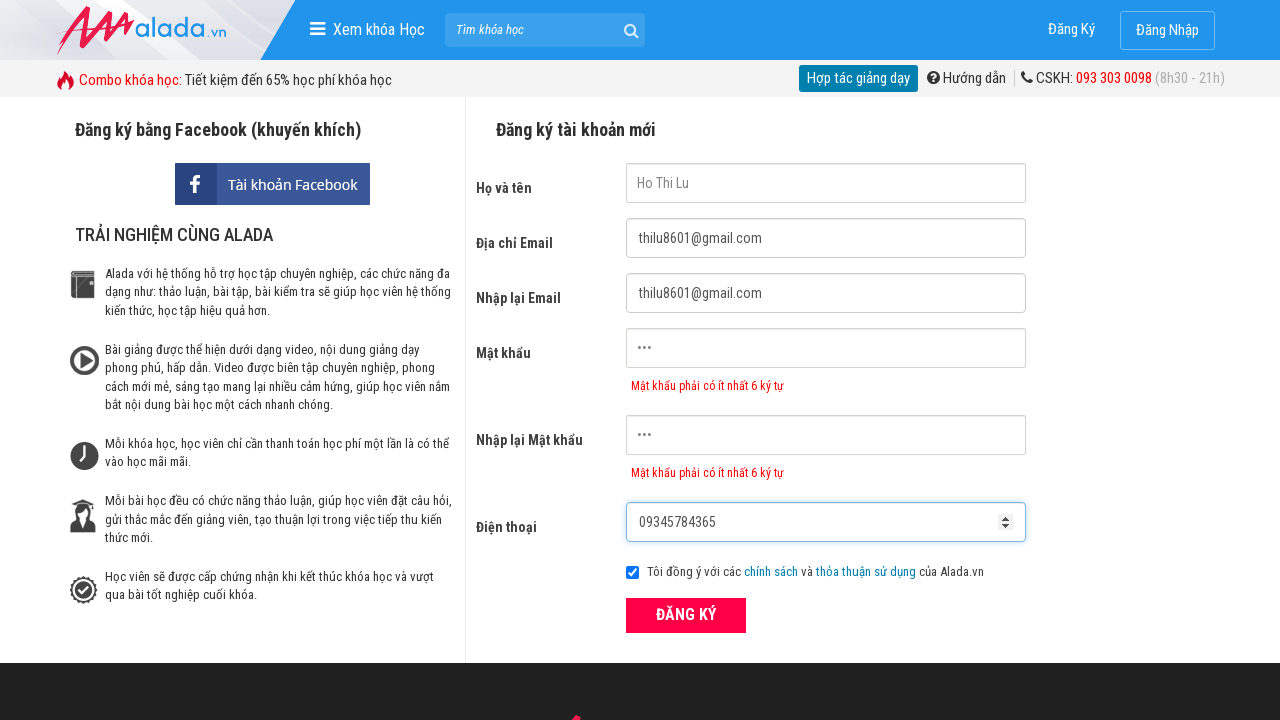

Clicked ĐĂNG KÝ (Register) button at (686, 615) on xpath=//form[@id='frmLogin']//button[text()='ĐĂNG KÝ']
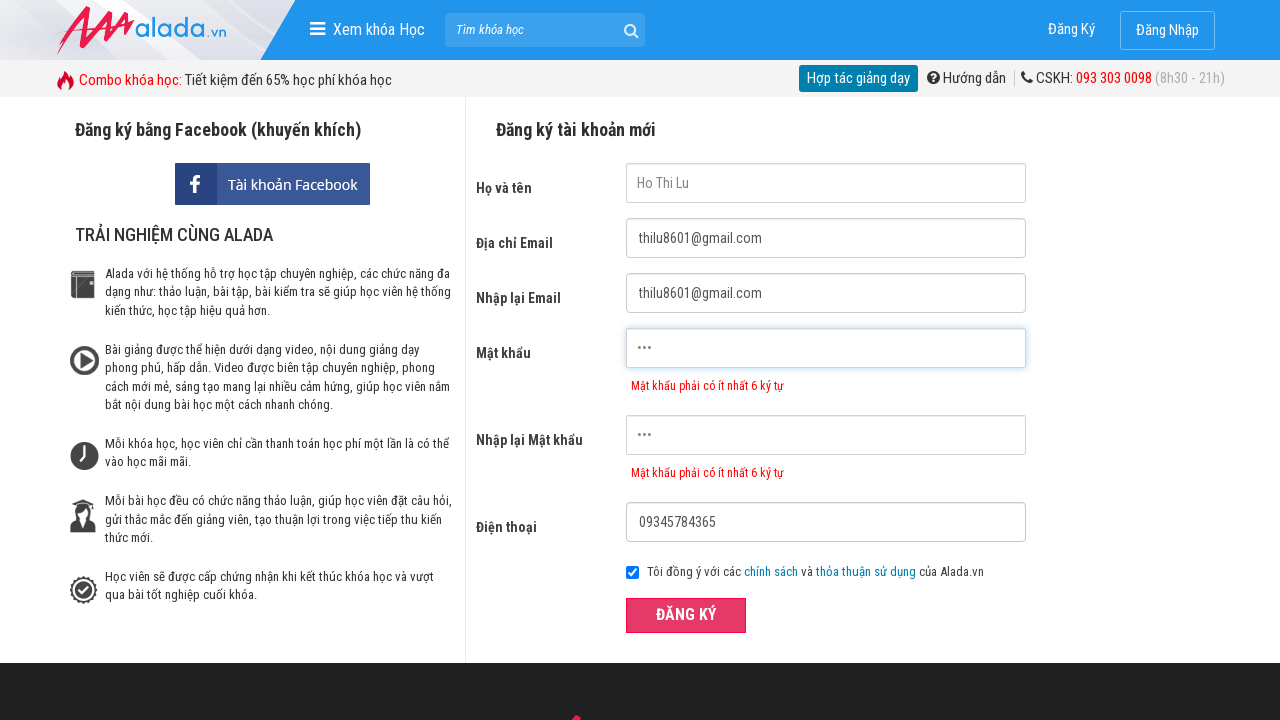

Password error message appeared
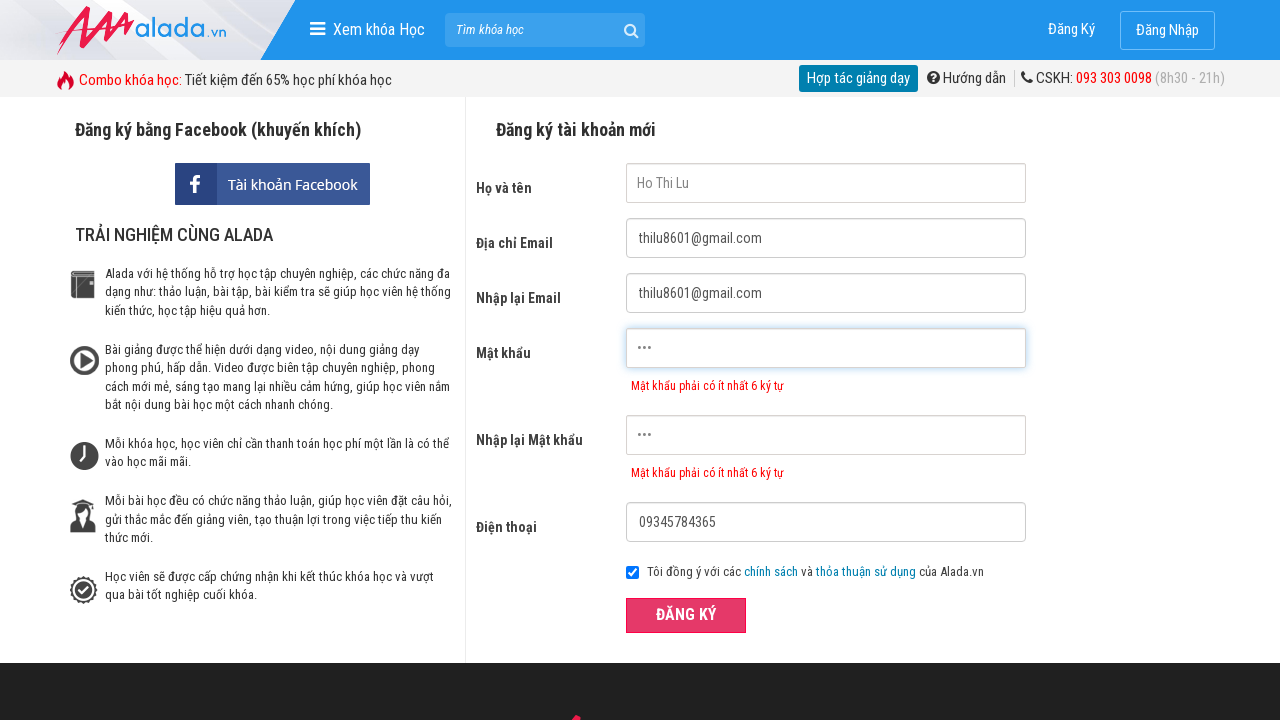

Verified password error message: 'Mật khẩu phải có ít nhất 6 ký tự'
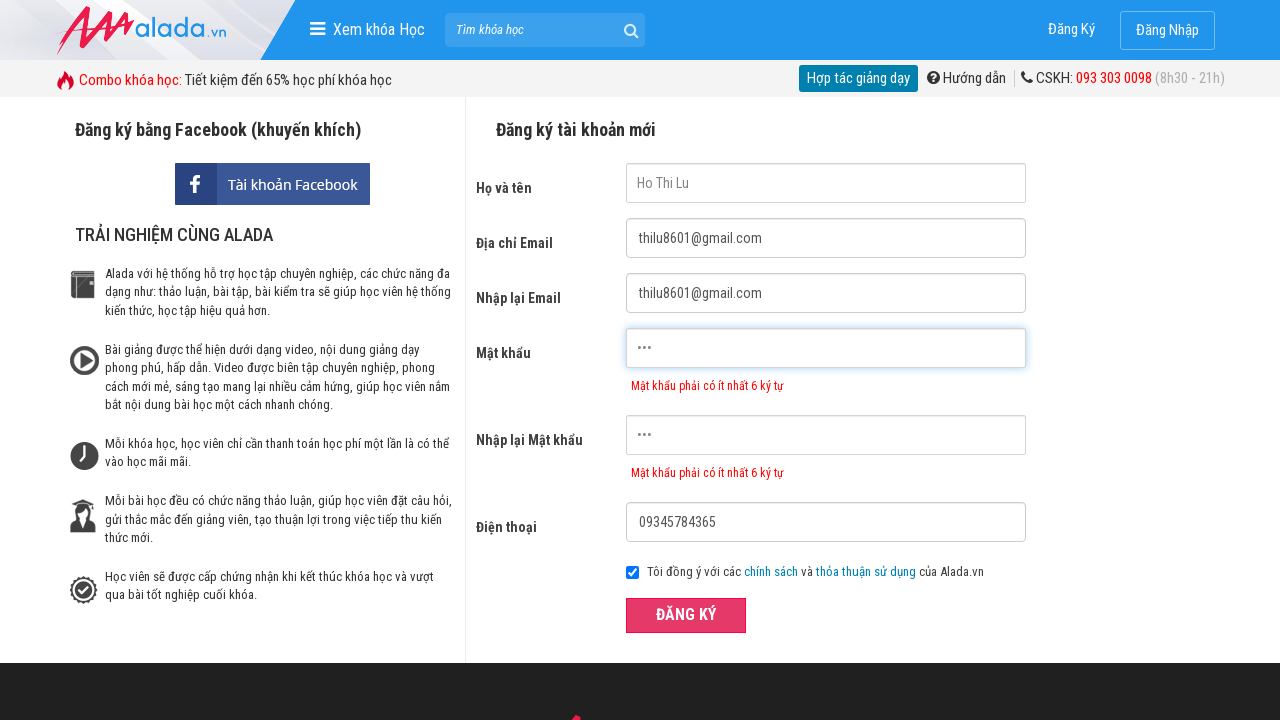

Verified confirm password error message: 'Mật khẩu phải có ít nhất 6 ký tự'
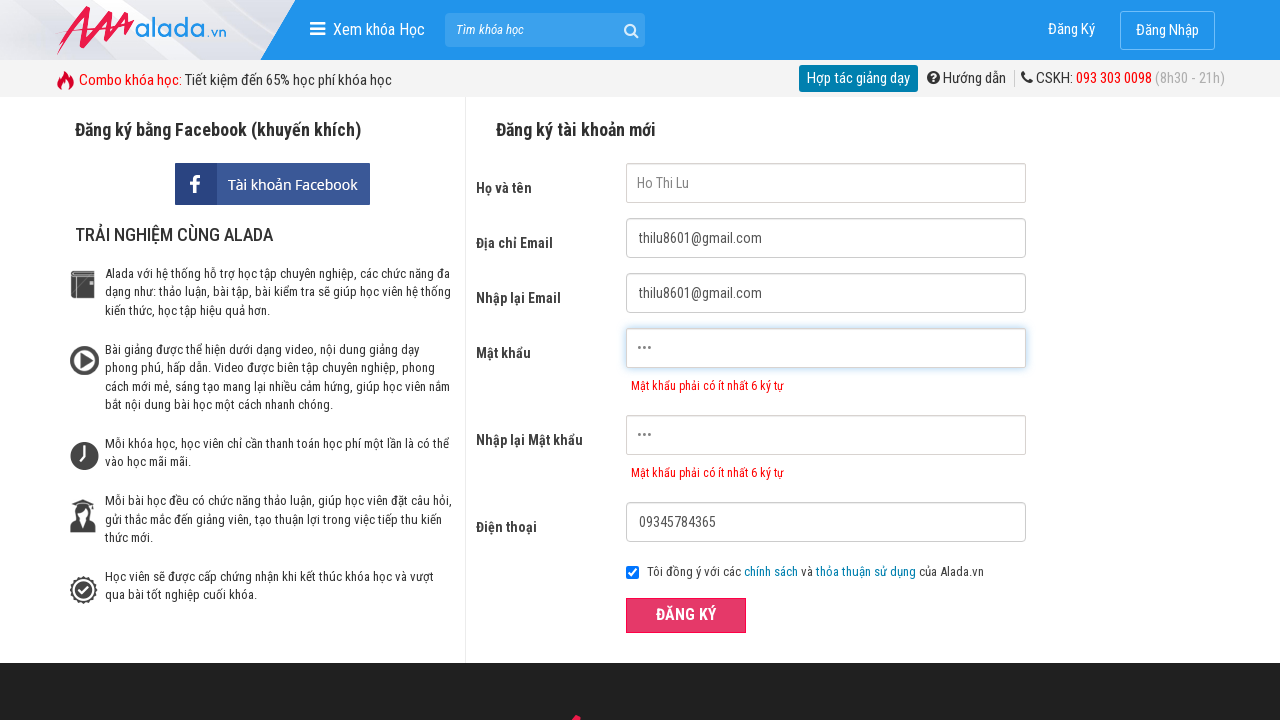

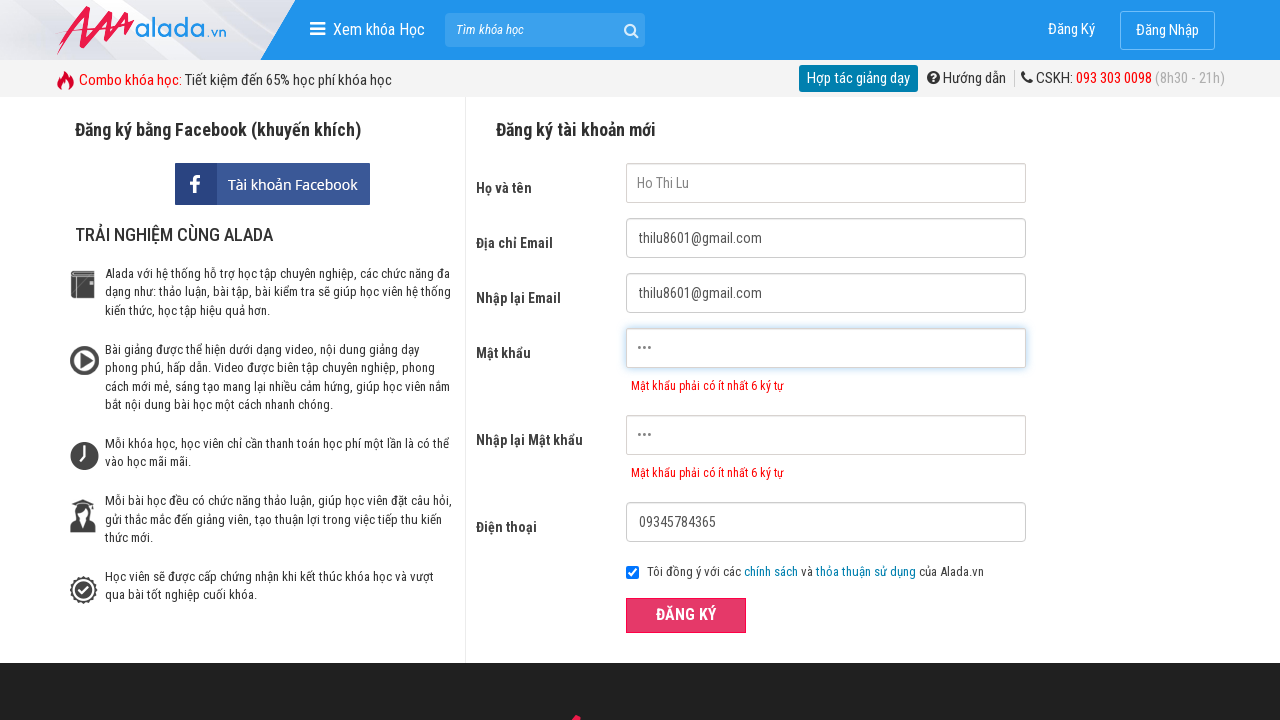